Navigates to a demo e-commerce site and clicks on the Laptops category link

Starting URL: https://www.demoblaze.com/index.html

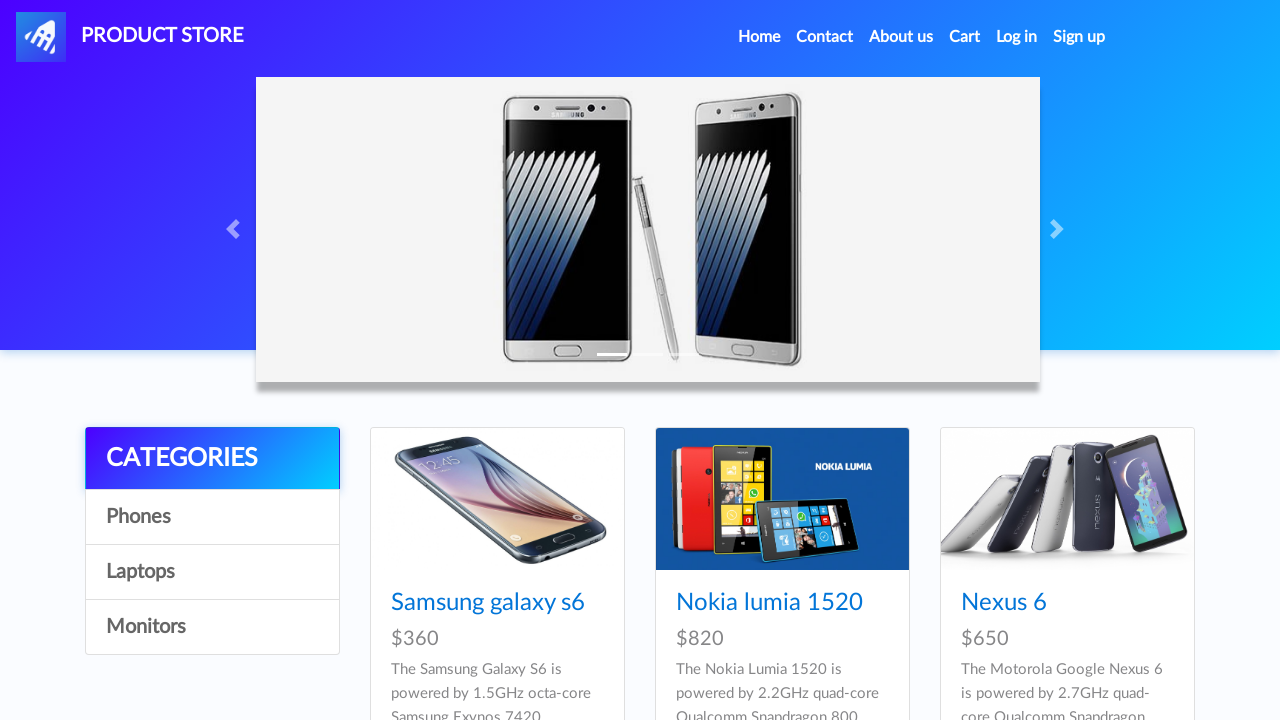

Navigated to DemoBlaze e-commerce site
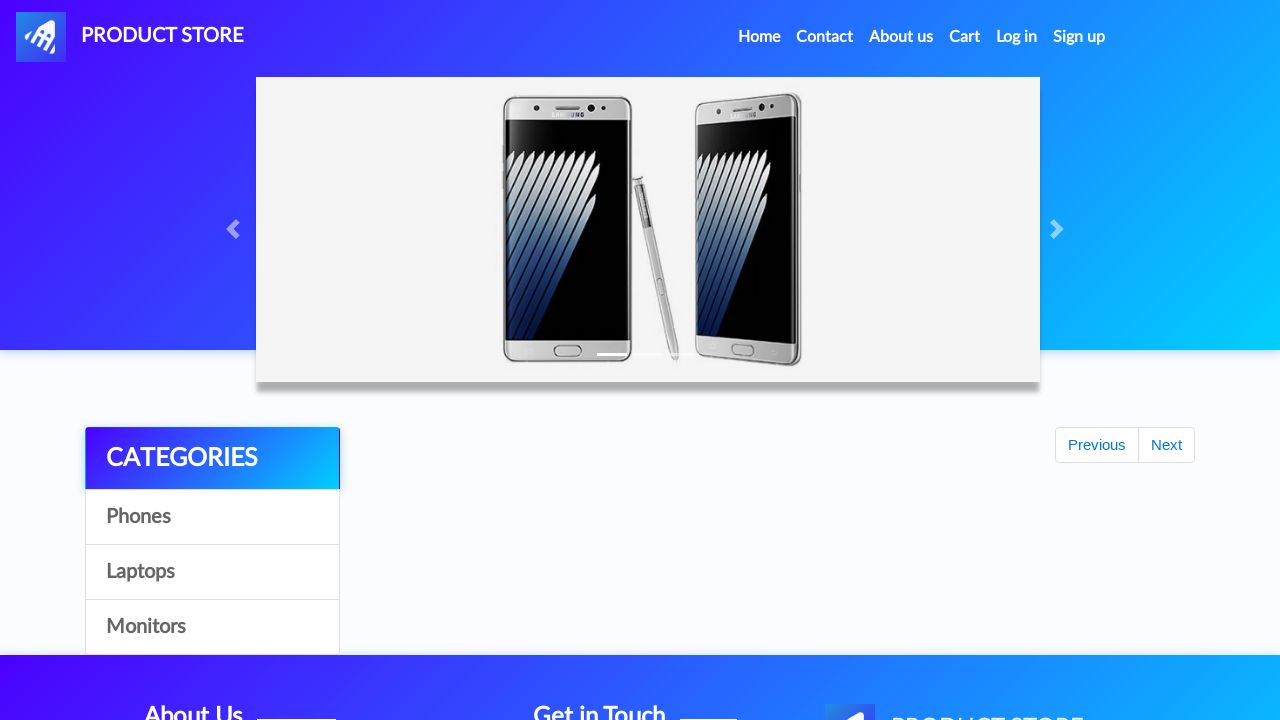

Laptops category link loaded and is visible
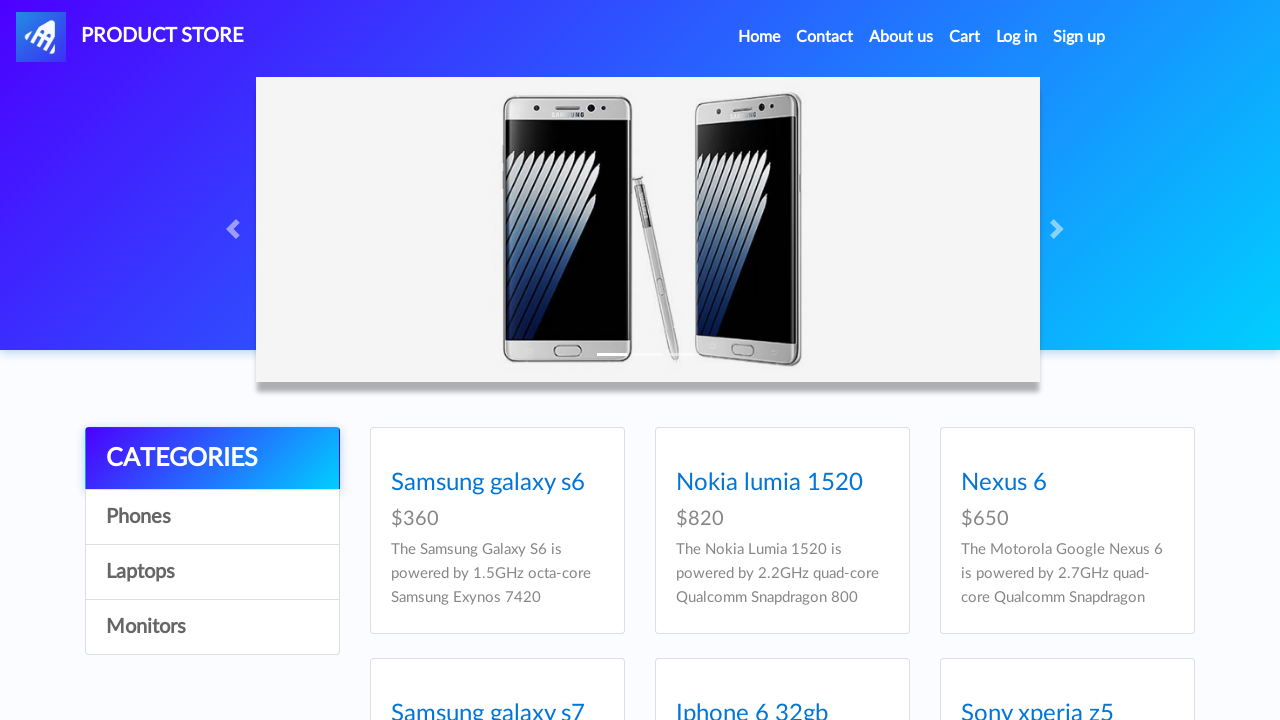

Clicked on Laptops category link at (212, 572) on xpath=//a[.='Laptops']
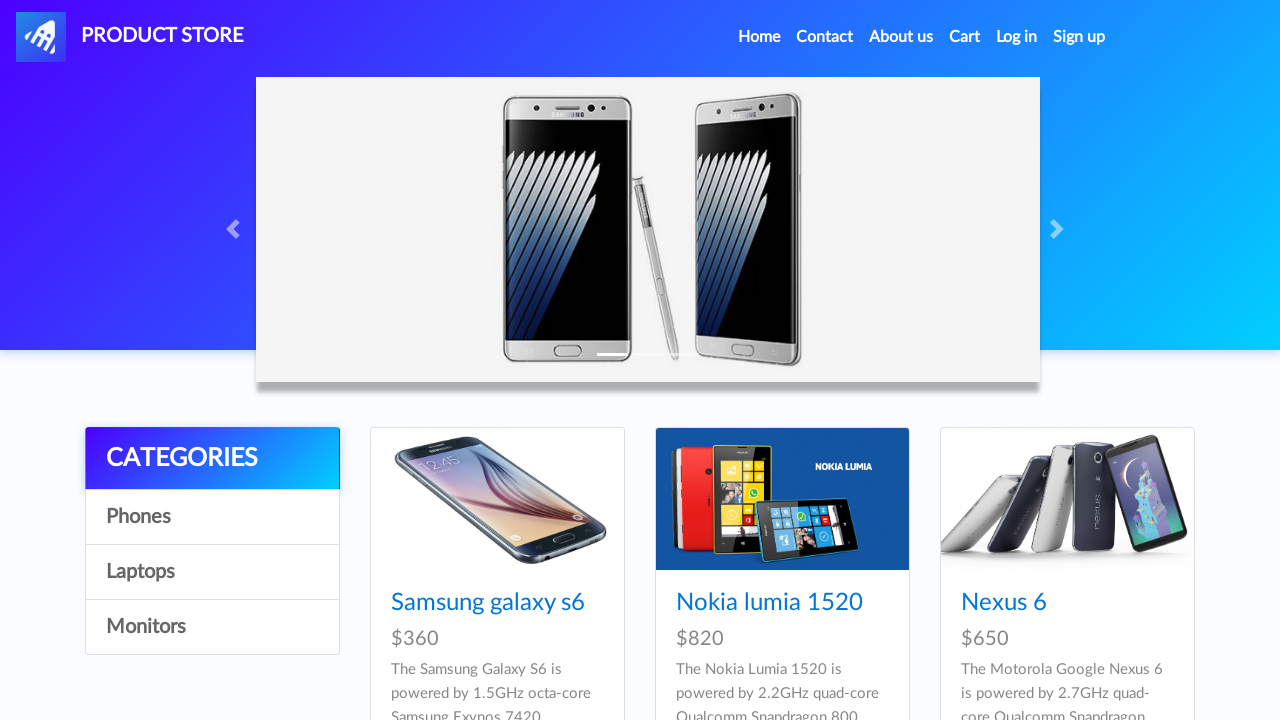

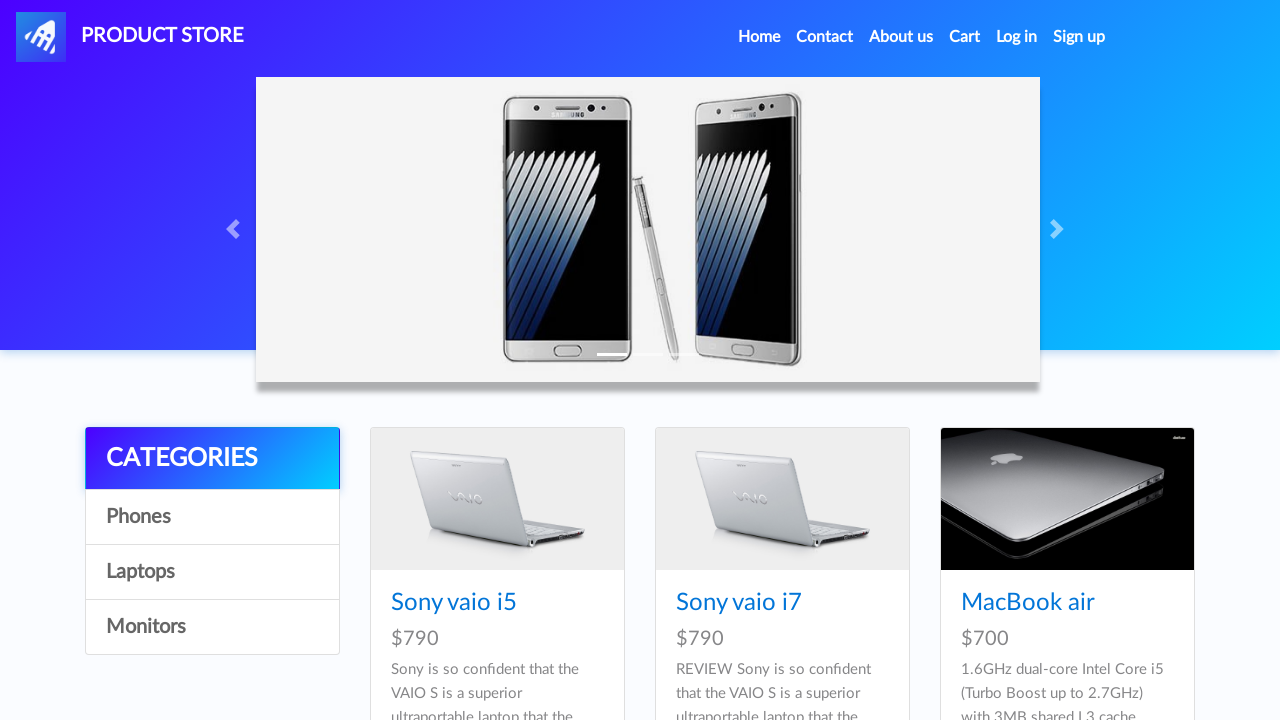